Navigates to SQA Tools manual testing page and verifies that links are present on the page

Starting URL: https://www.sqatools.in/p/manual-testing.html

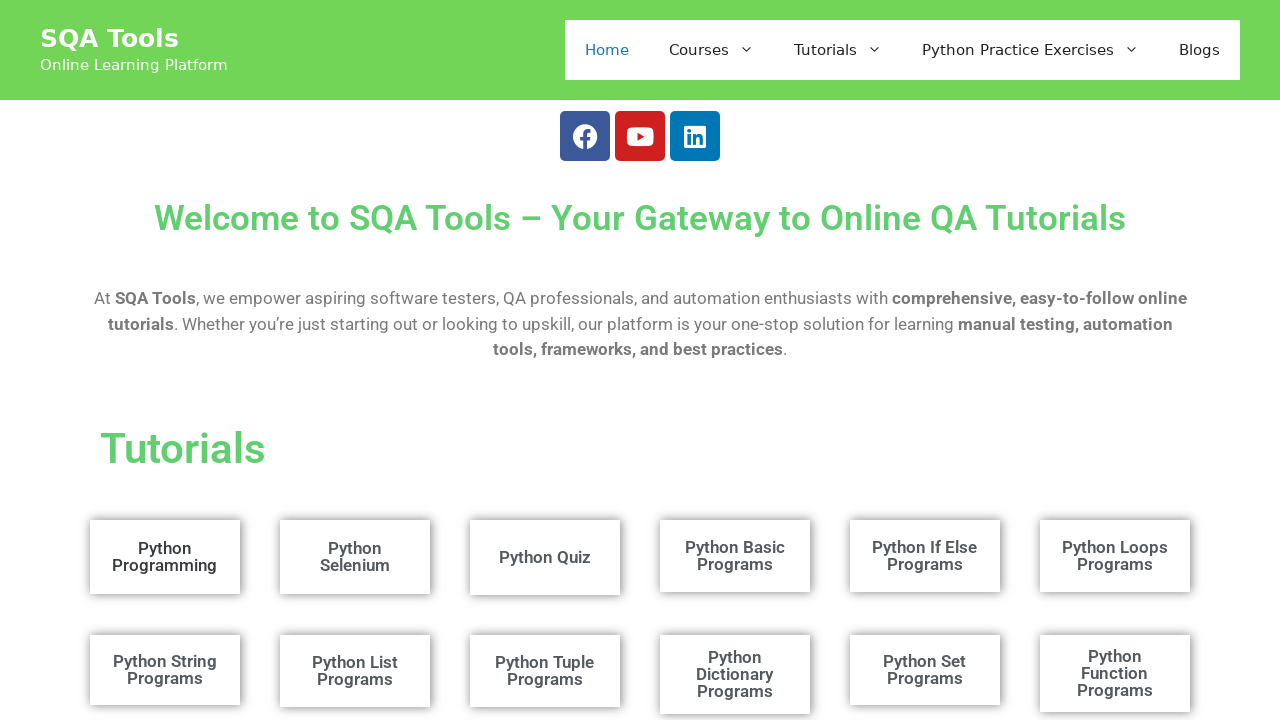

Waited for links to load on the manual testing page
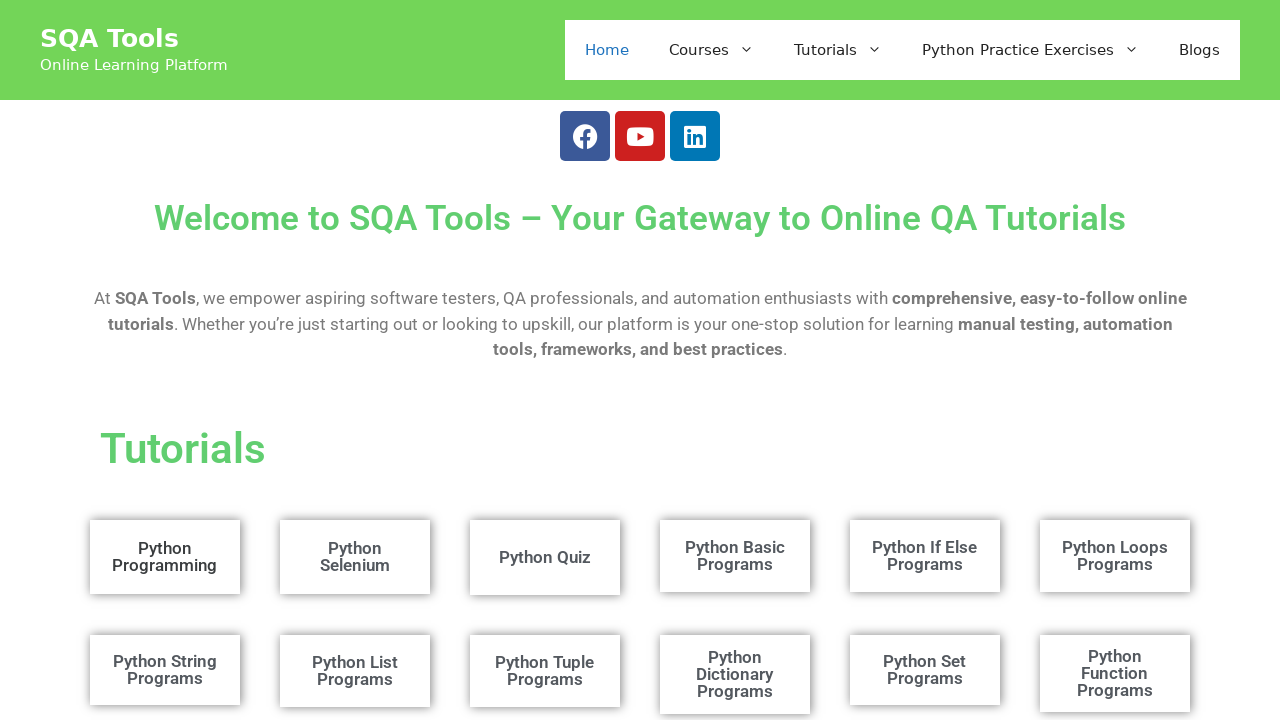

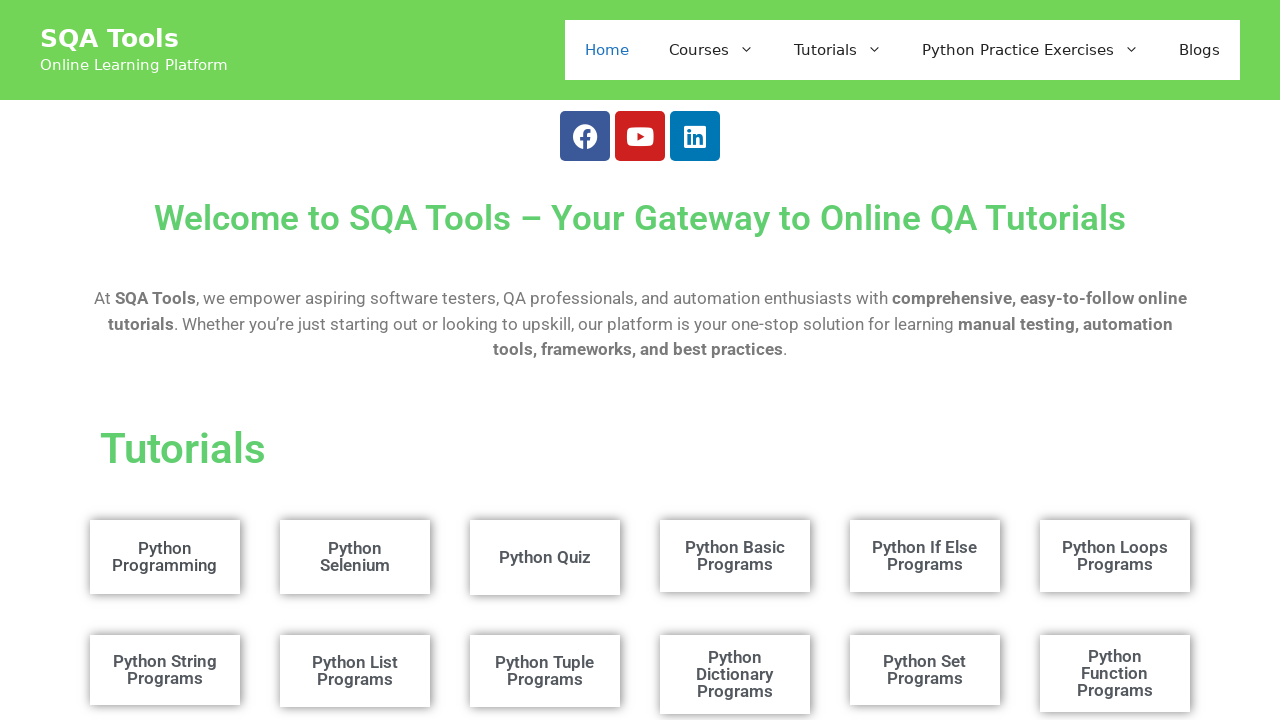